Tests that todo data persists after page reload by creating items, completing one, and reloading.

Starting URL: https://demo.playwright.dev/todomvc

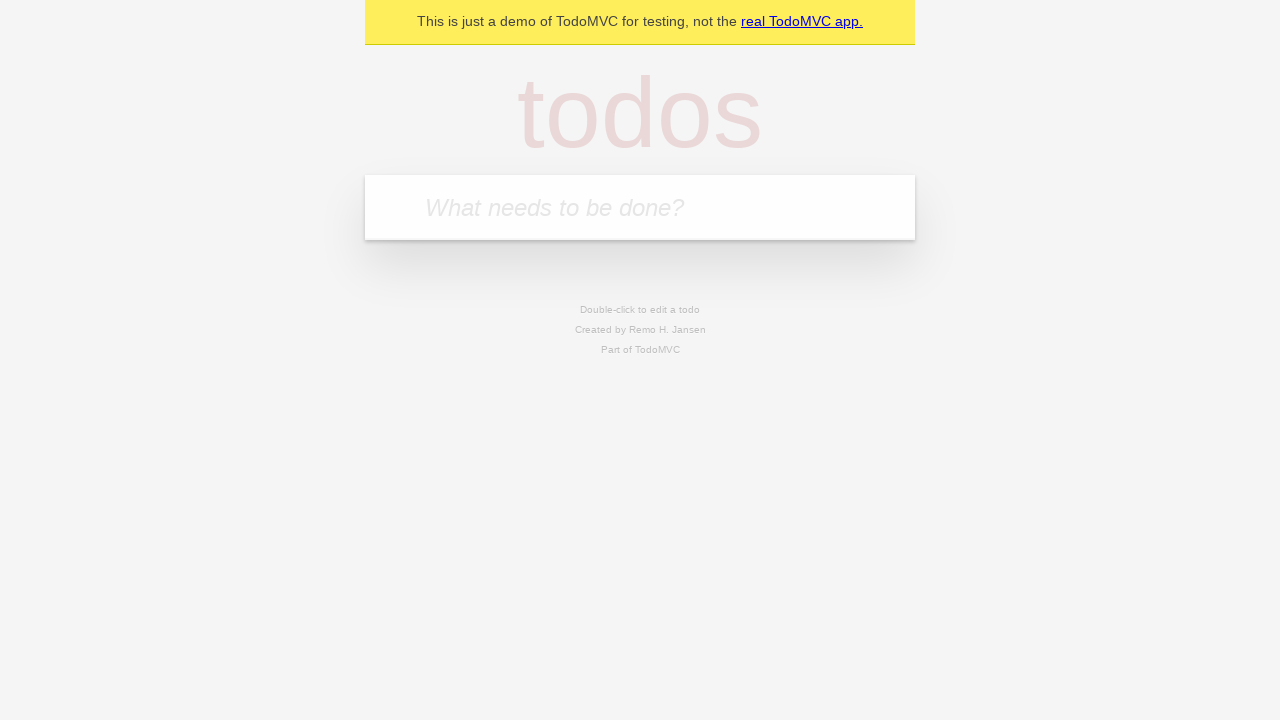

Filled todo input with 'buy some cheese' on internal:attr=[placeholder="What needs to be done?"i]
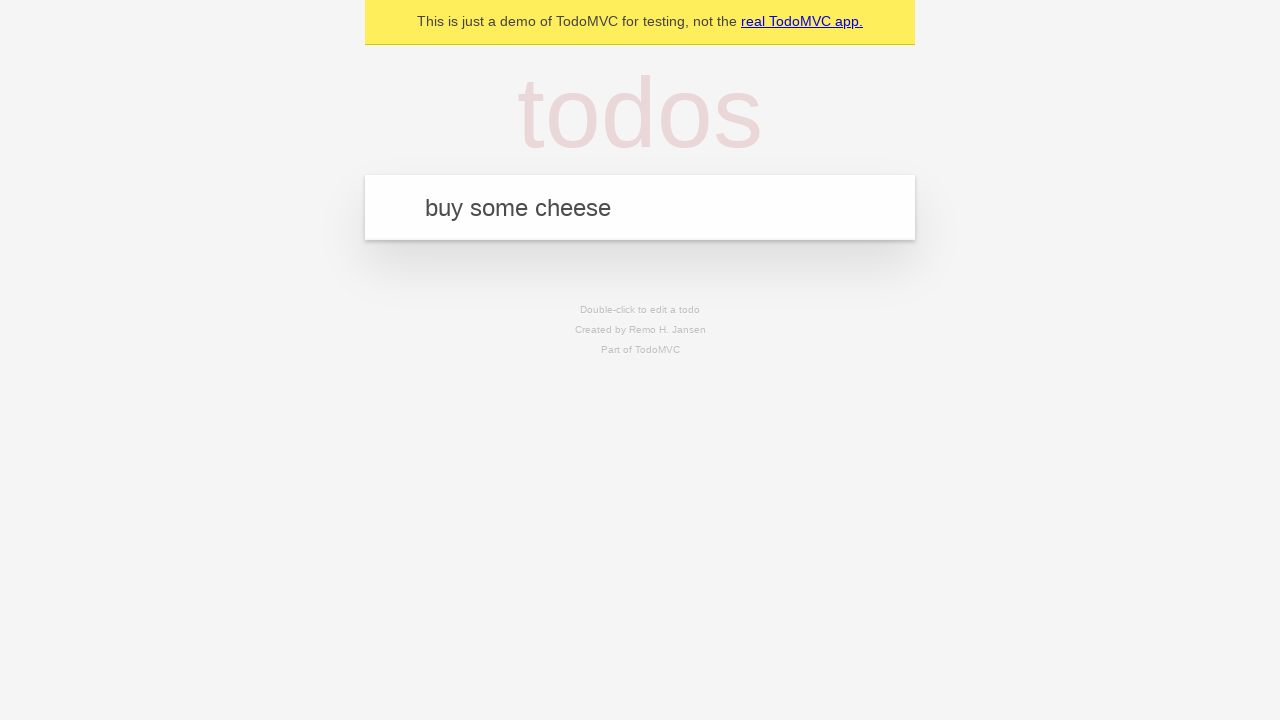

Pressed Enter to create first todo item on internal:attr=[placeholder="What needs to be done?"i]
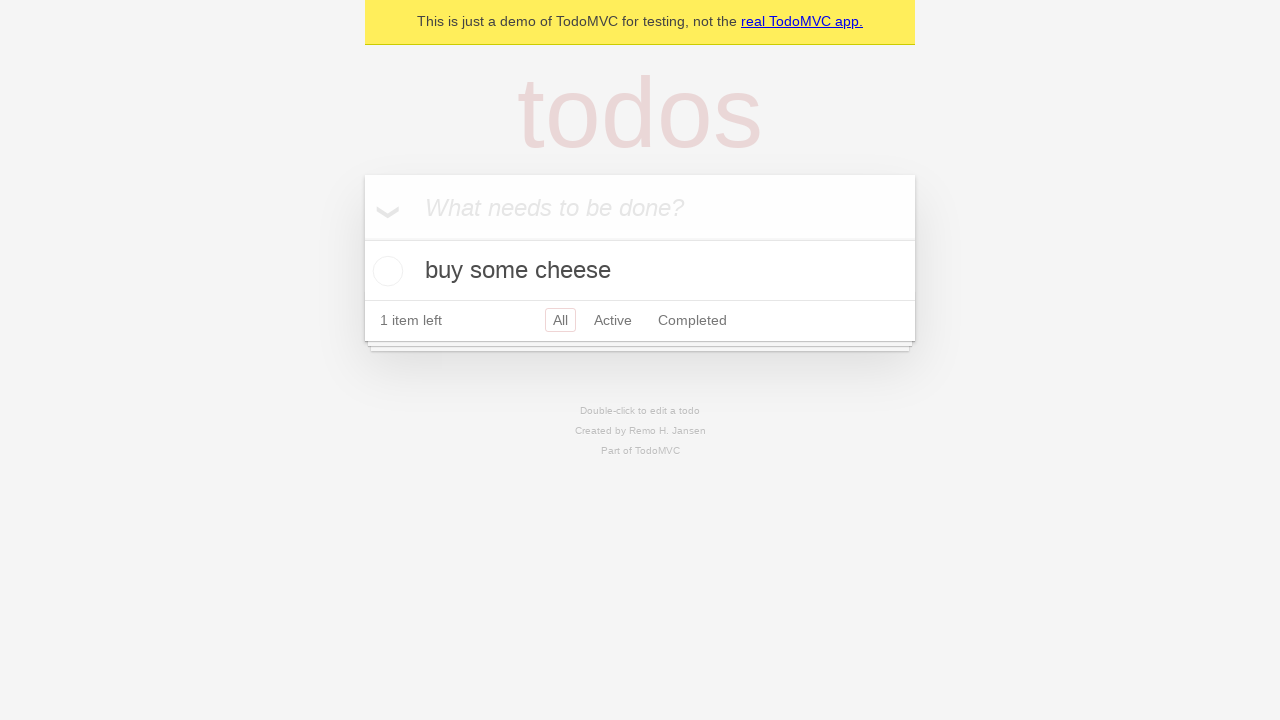

Filled todo input with 'feed the cat' on internal:attr=[placeholder="What needs to be done?"i]
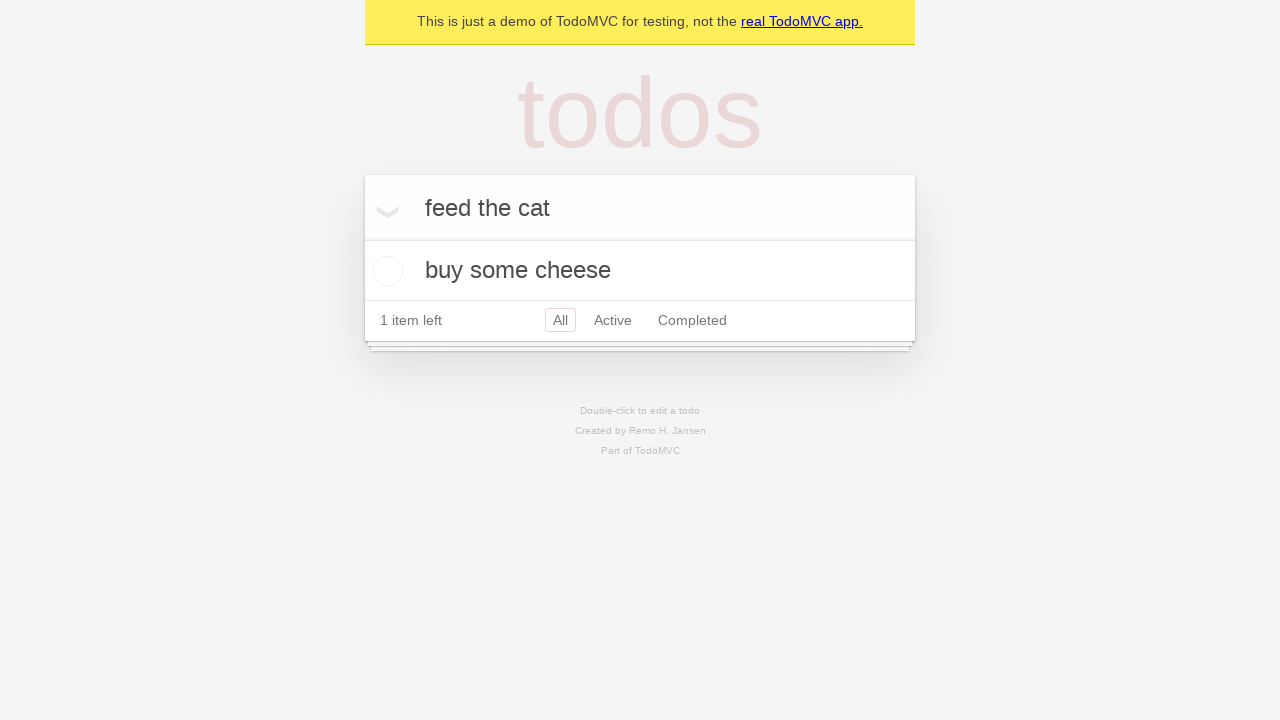

Pressed Enter to create second todo item on internal:attr=[placeholder="What needs to be done?"i]
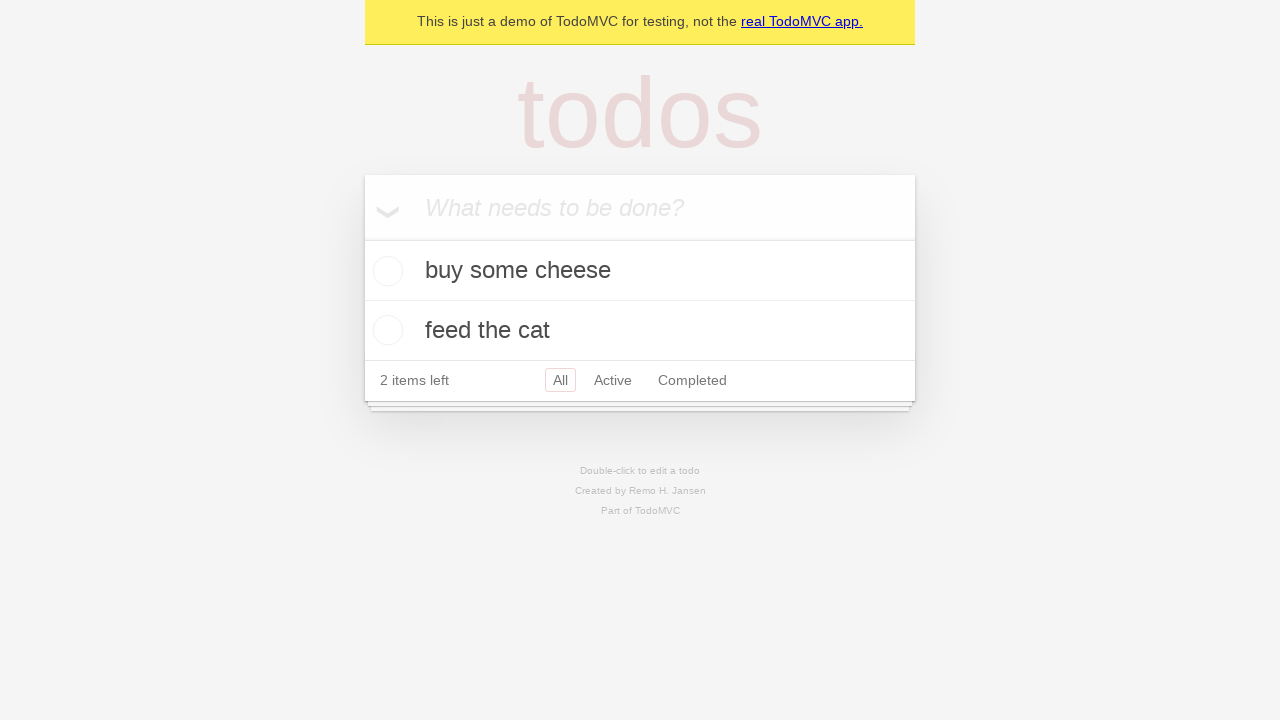

Checked the first todo item checkbox at (385, 271) on internal:testid=[data-testid="todo-item"s] >> nth=0 >> internal:role=checkbox
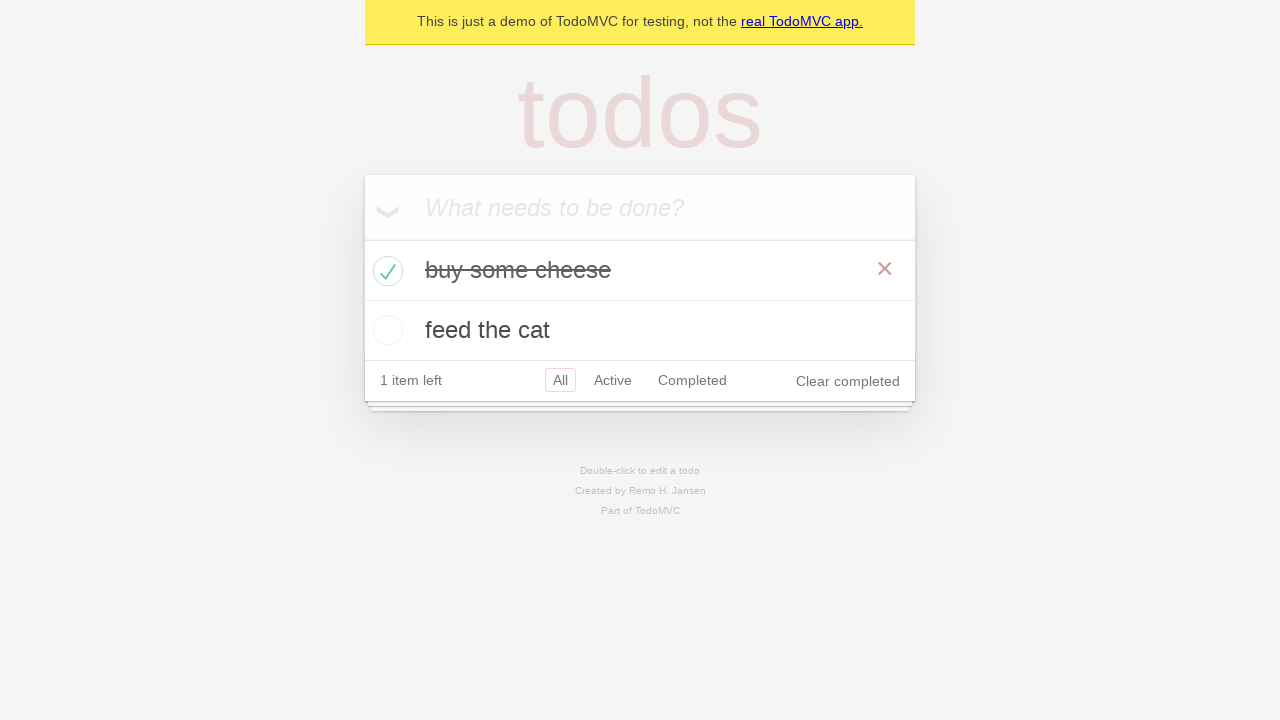

Reloaded the page to test data persistence
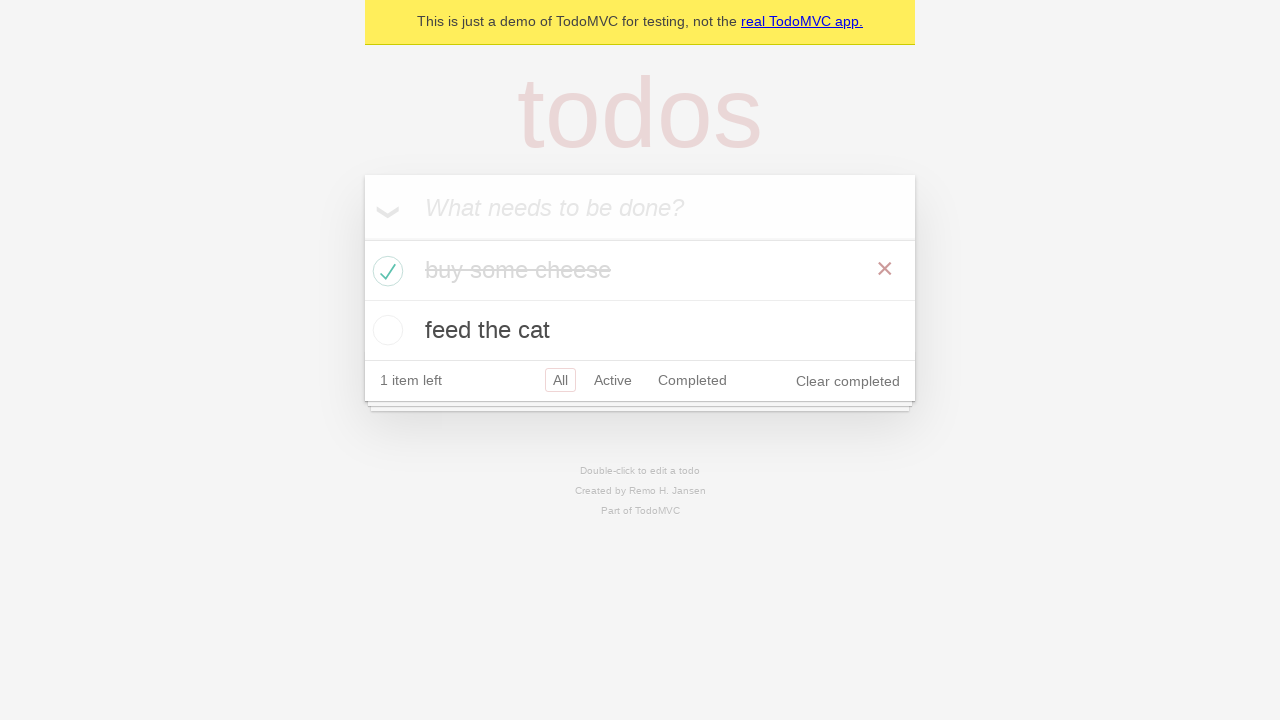

Todo items loaded after page reload
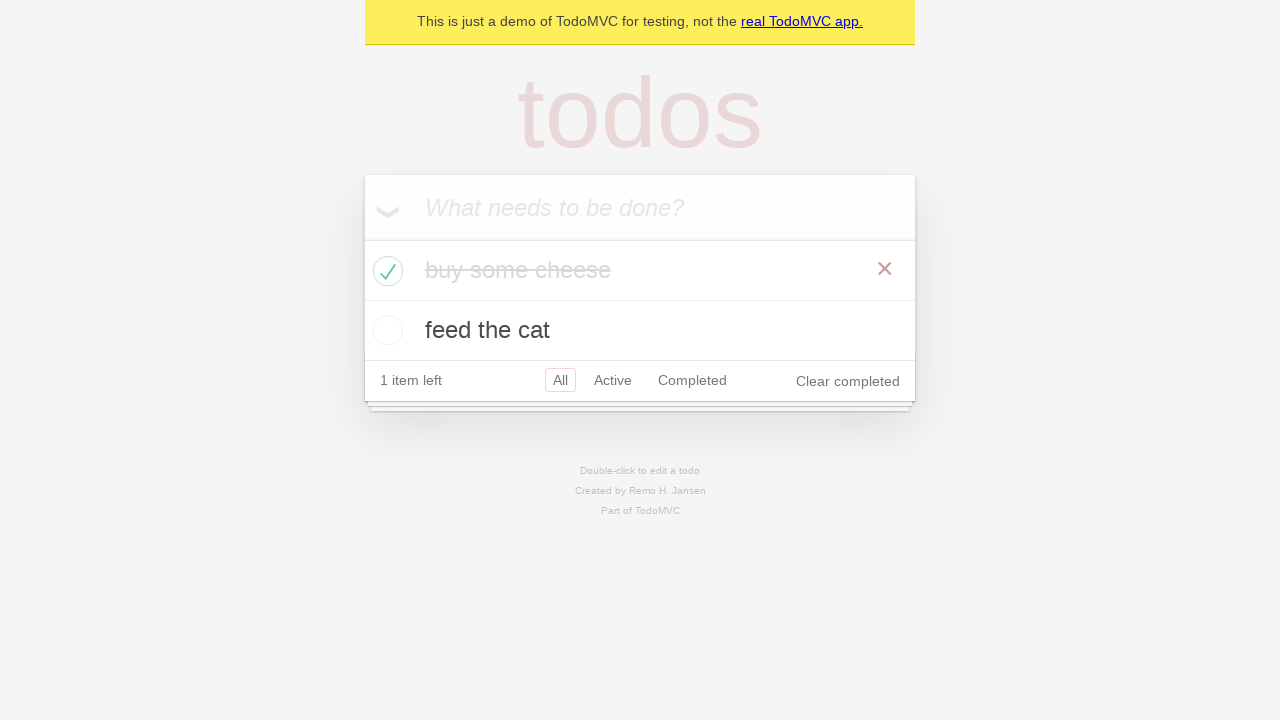

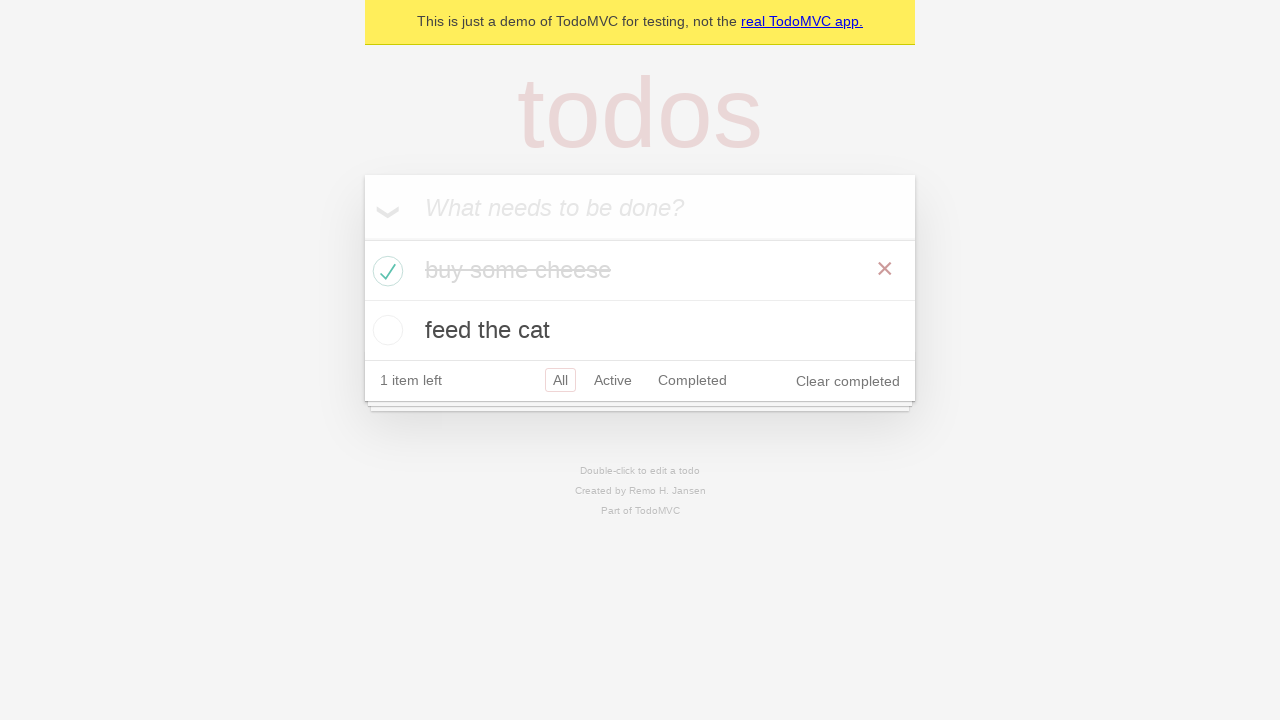